Navigates to RedBus homepage and verifies the page loads by checking the page source is available

Starting URL: https://www.redbus.in/

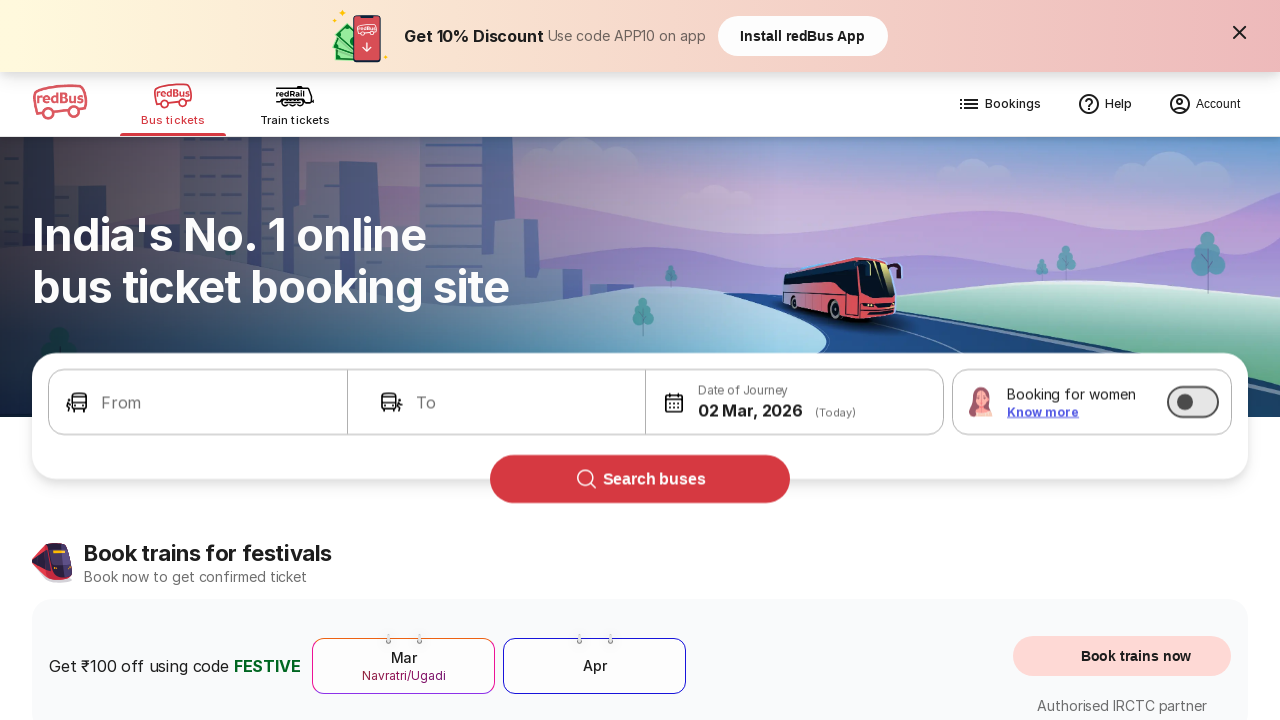

Waited for page to load with domcontentloaded state
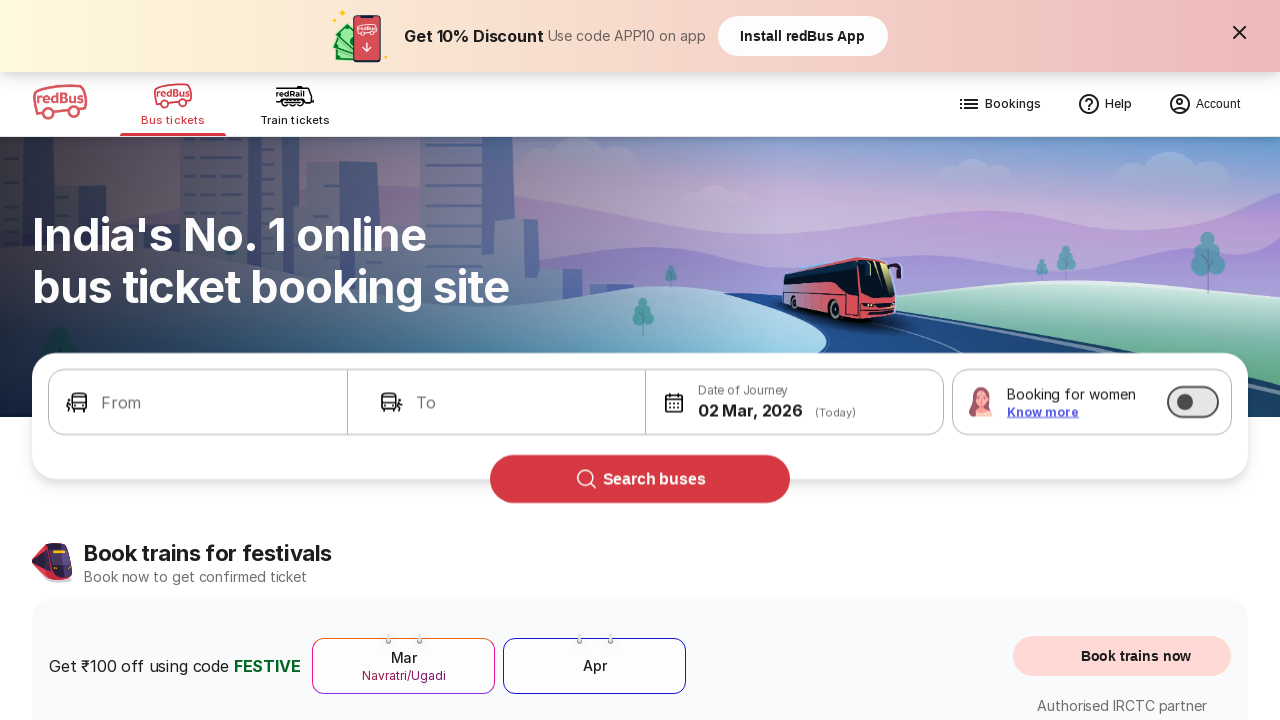

Retrieved page source content to verify page loaded successfully
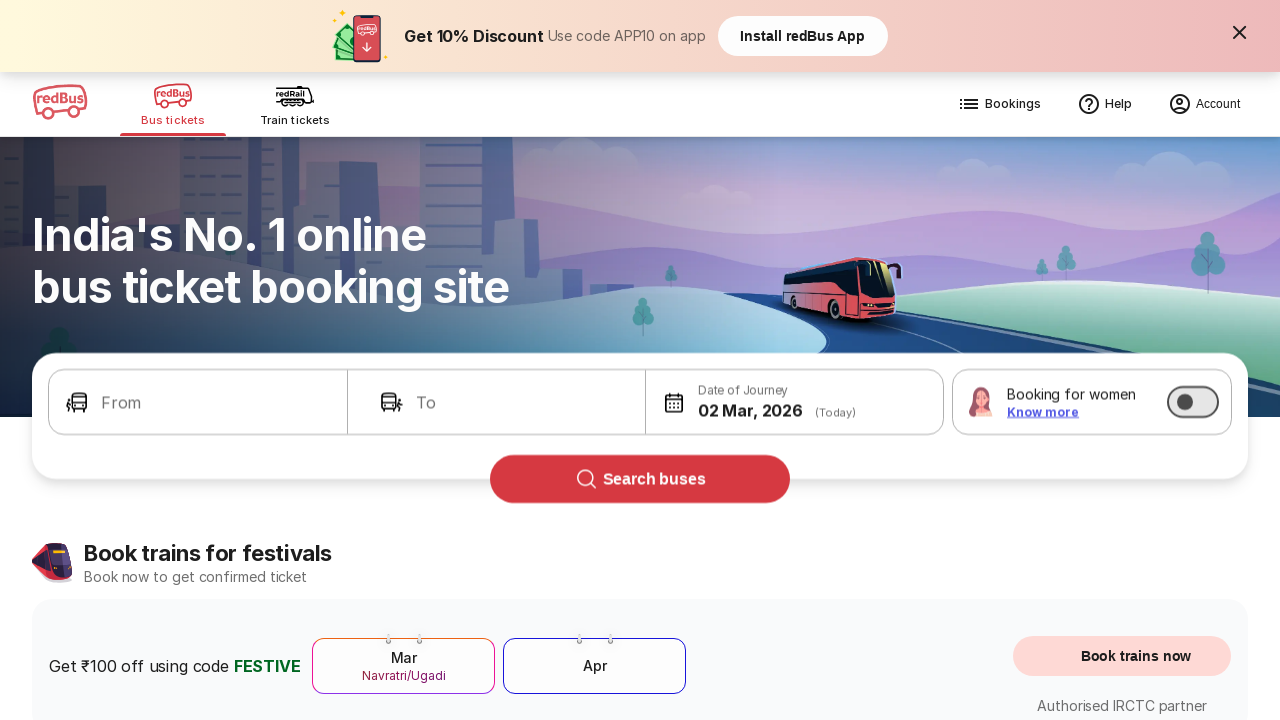

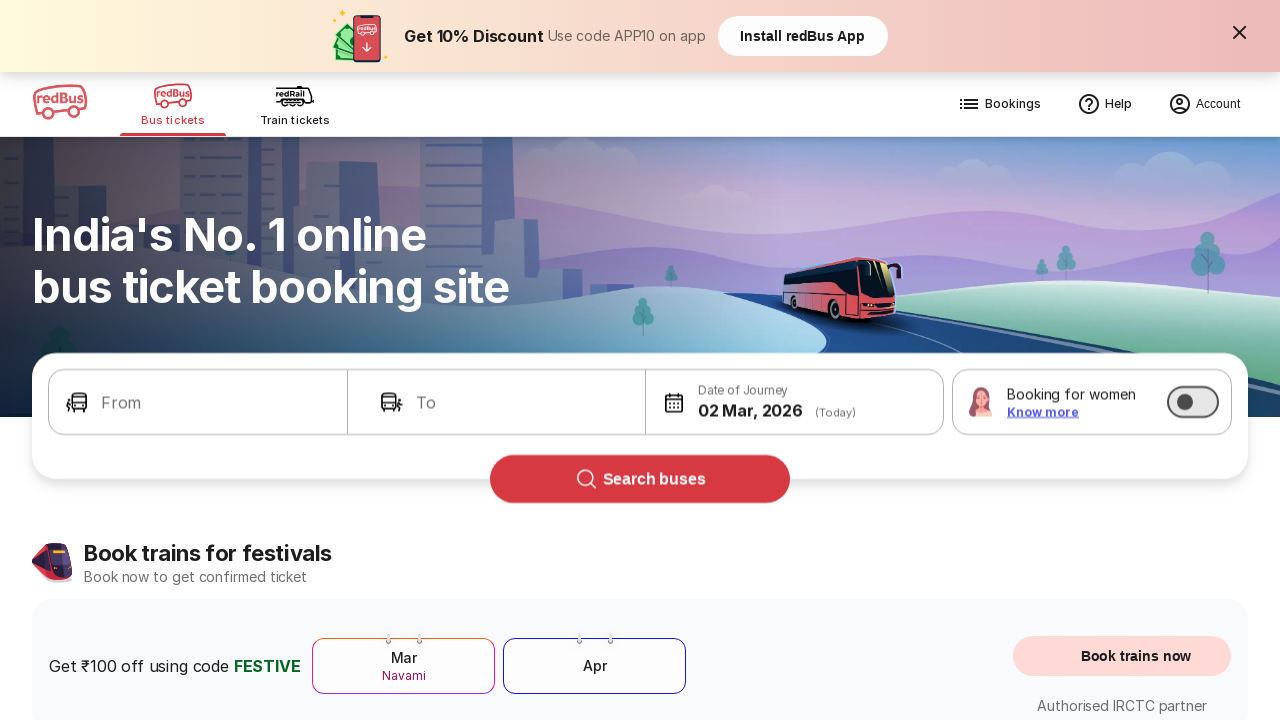